Tests that a locked out user receives an appropriate error message when attempting to login with valid credentials

Starting URL: https://www.saucedemo.com/

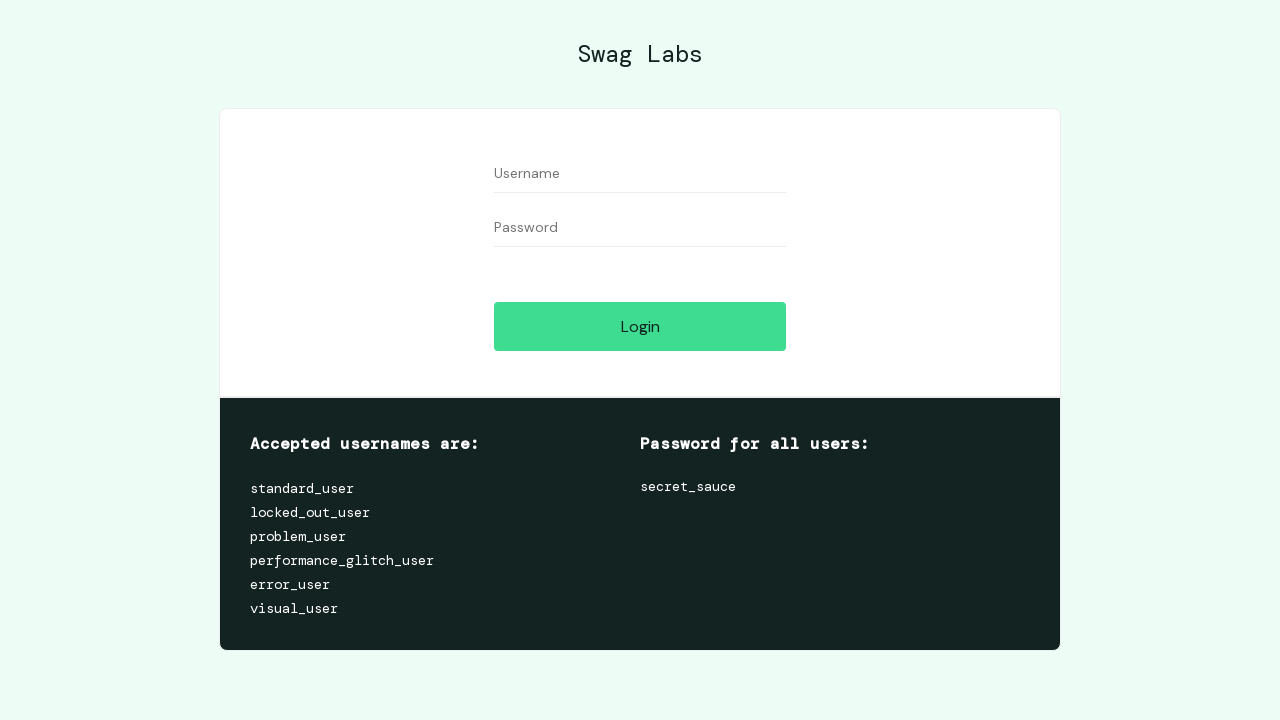

Filled username field with 'locked_out_user' on #user-name
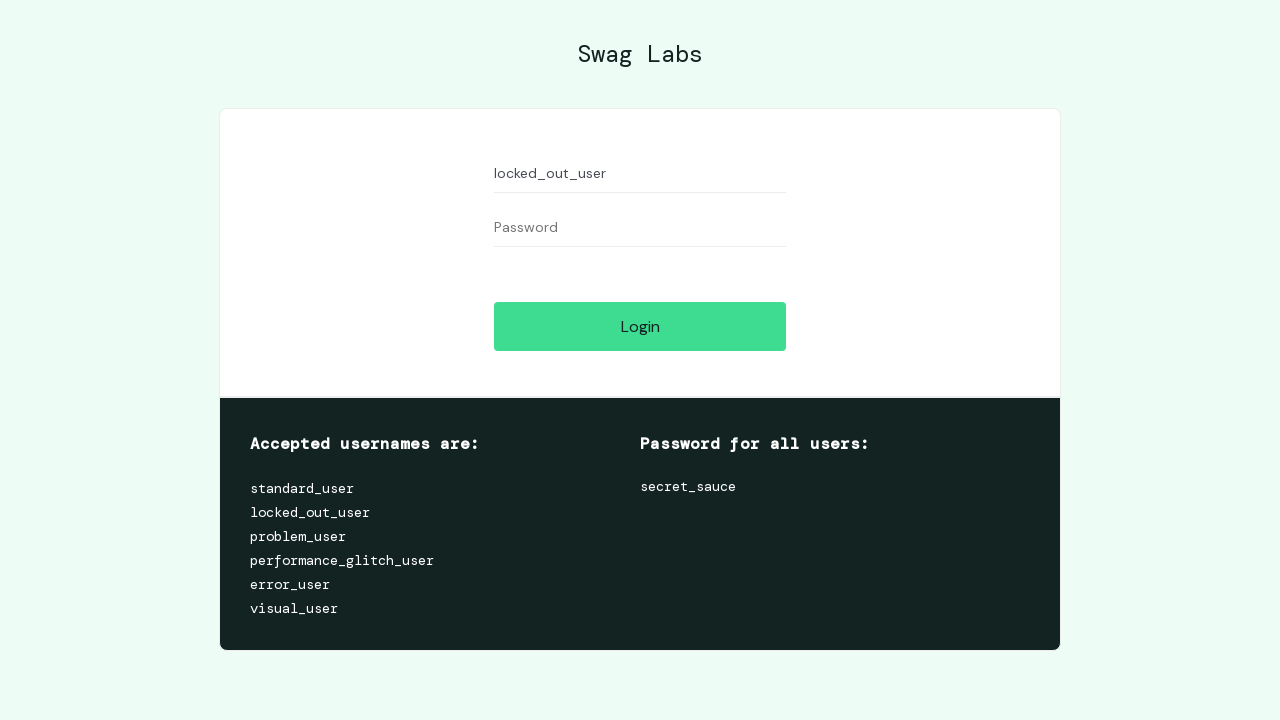

Filled password field with 'secret_sauce' on #password
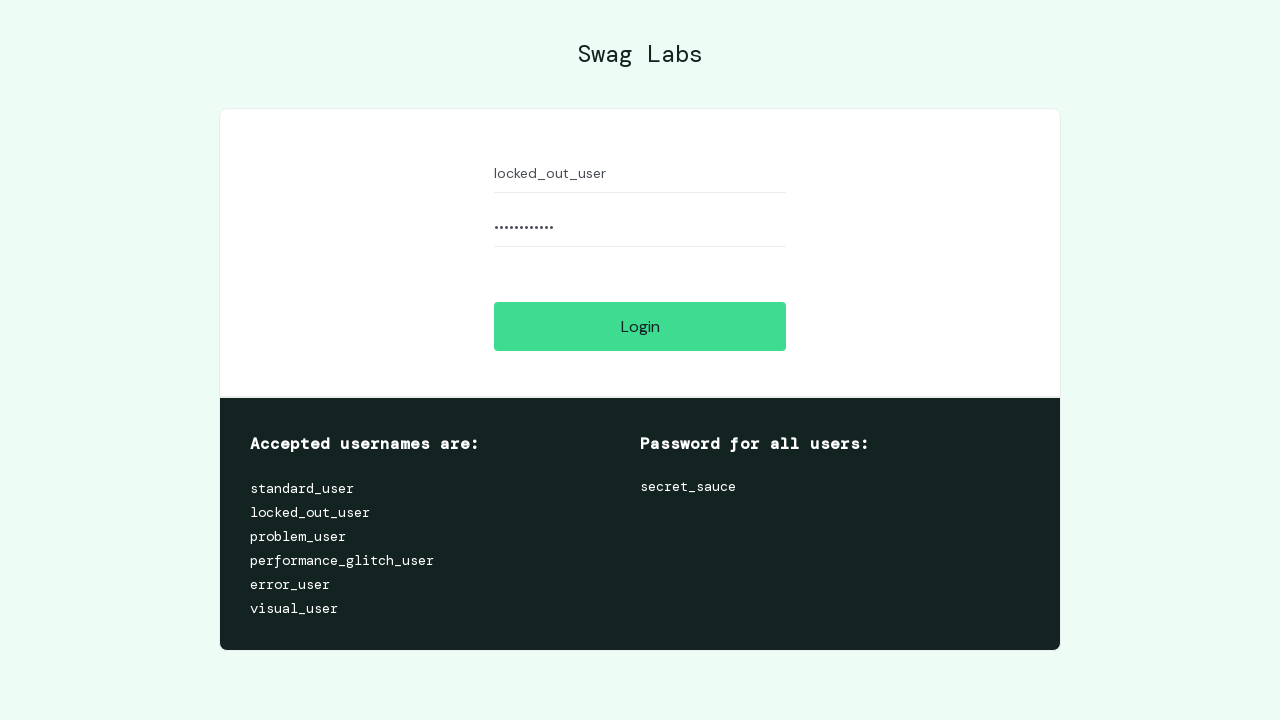

Clicked login button at (640, 326) on #login-button
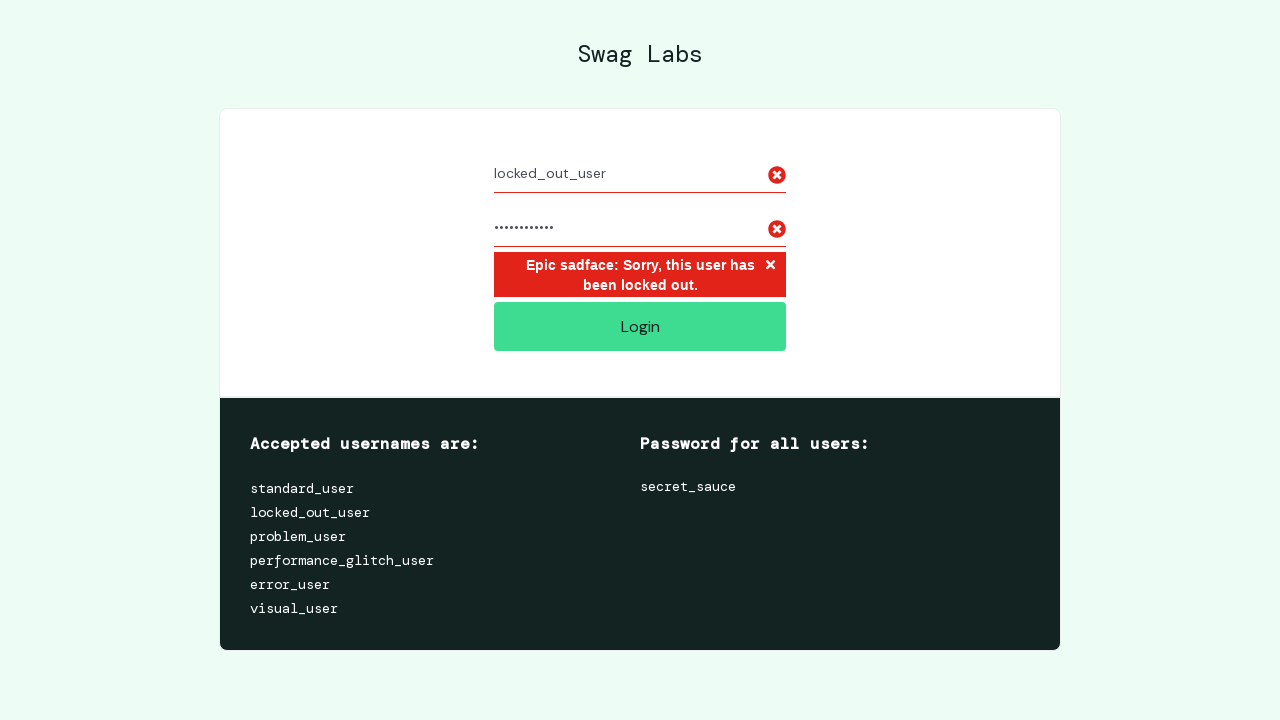

Error message element appeared on page
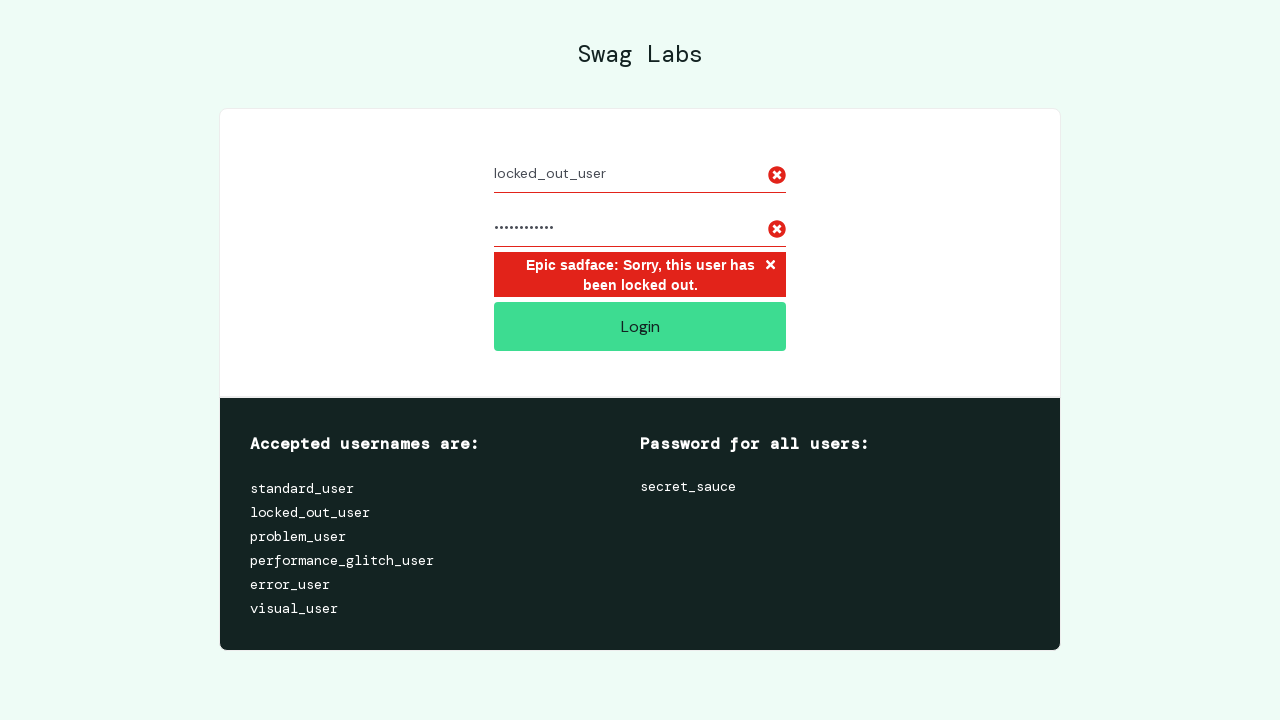

Verified error message text matches expected locked out user message
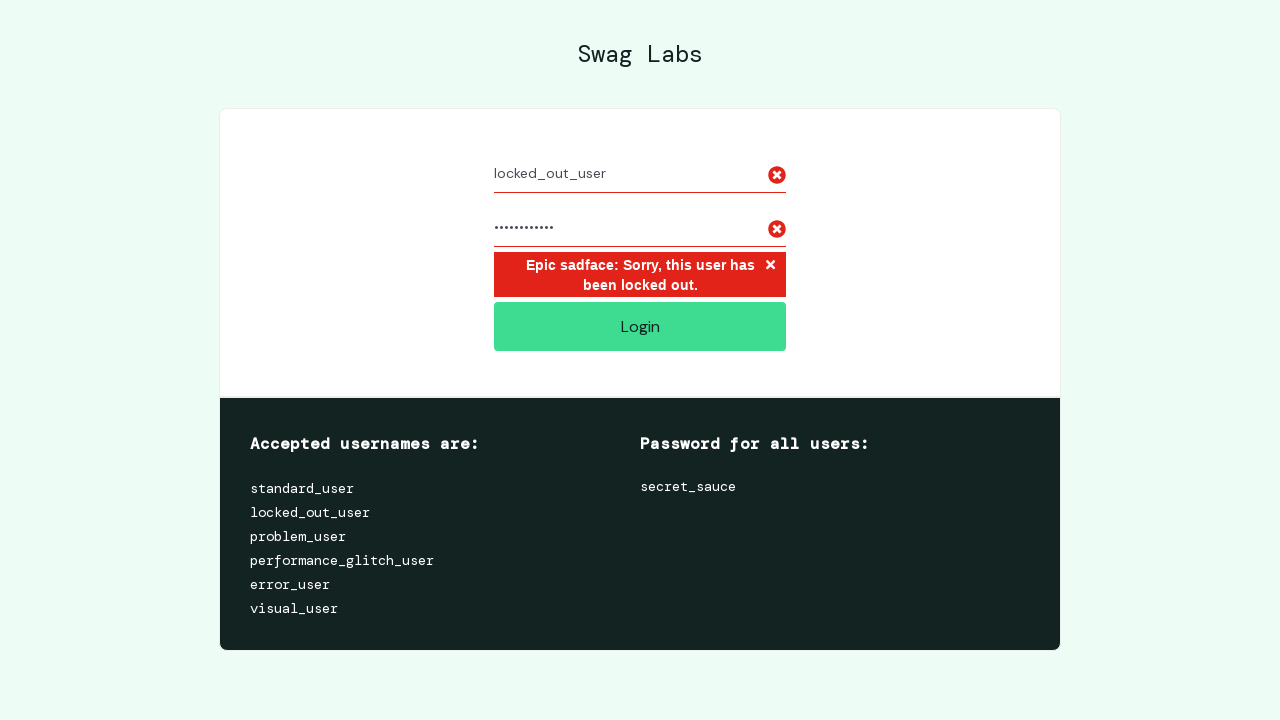

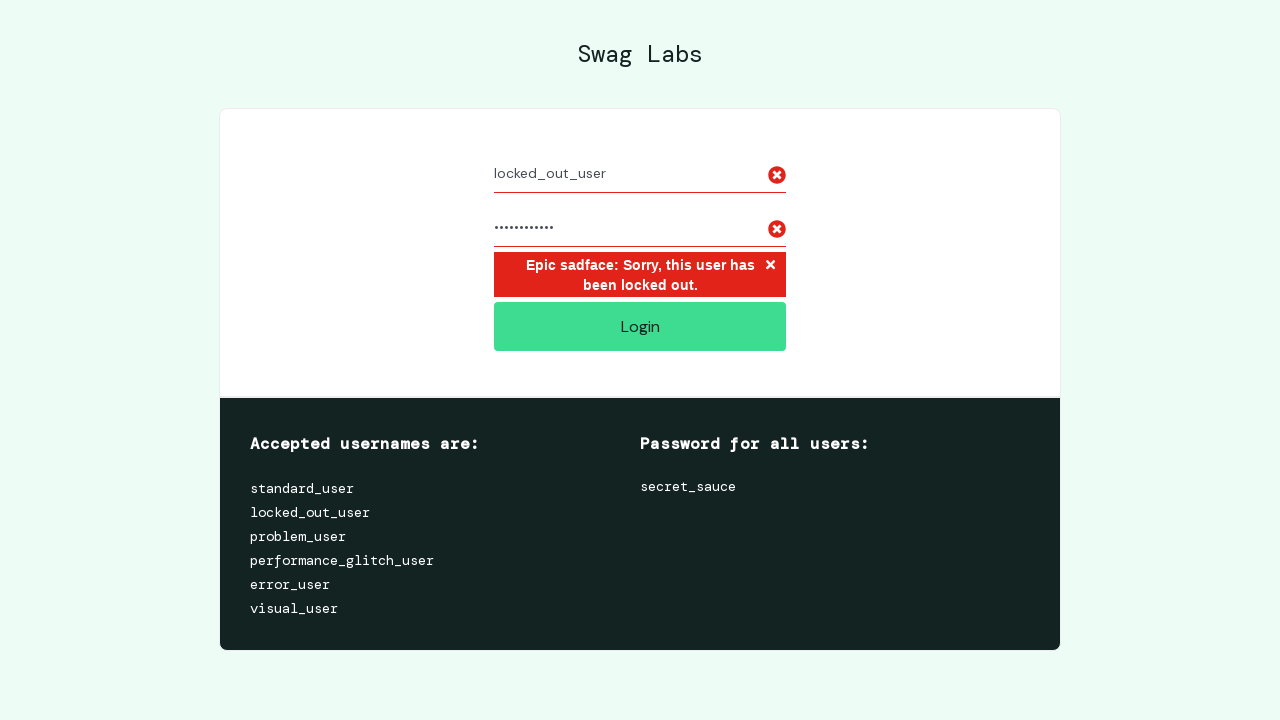